Tests a web form by entering text into a text box and clicking the submit button, then verifies the success message is displayed

Starting URL: https://www.selenium.dev/selenium/web/web-form.html

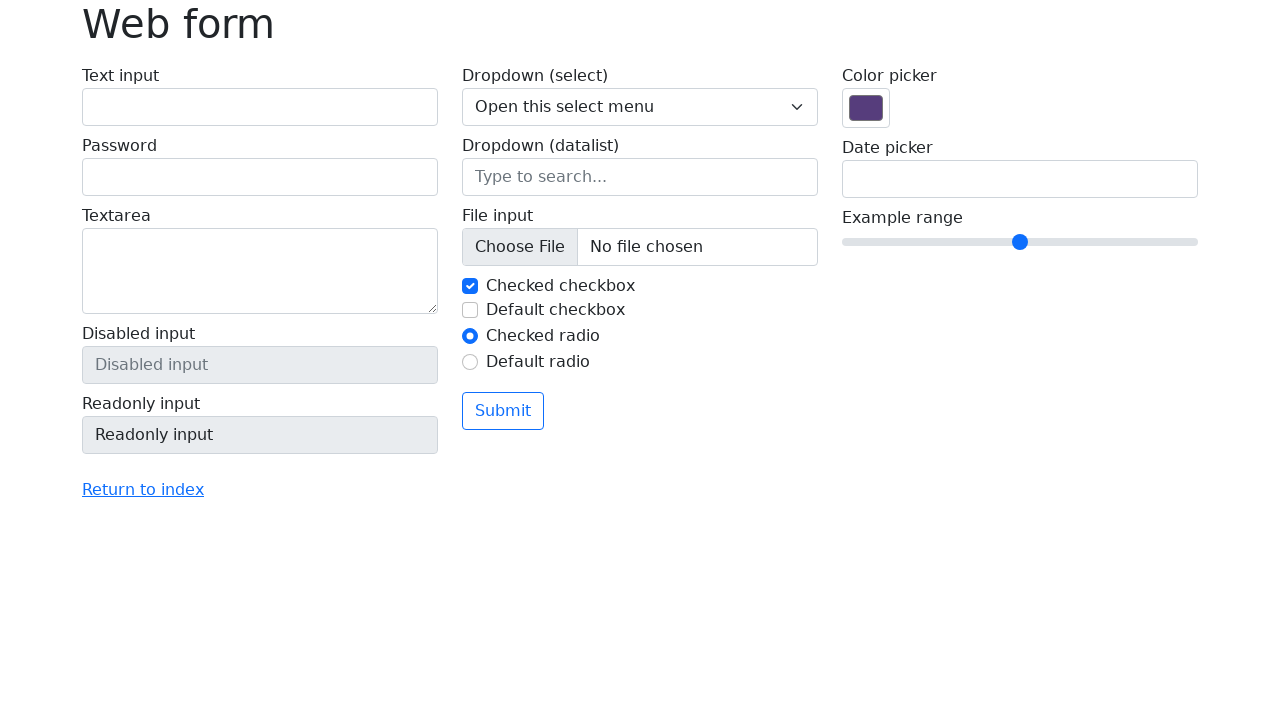

Filled text box with 'Selenium' on input[name='my-text']
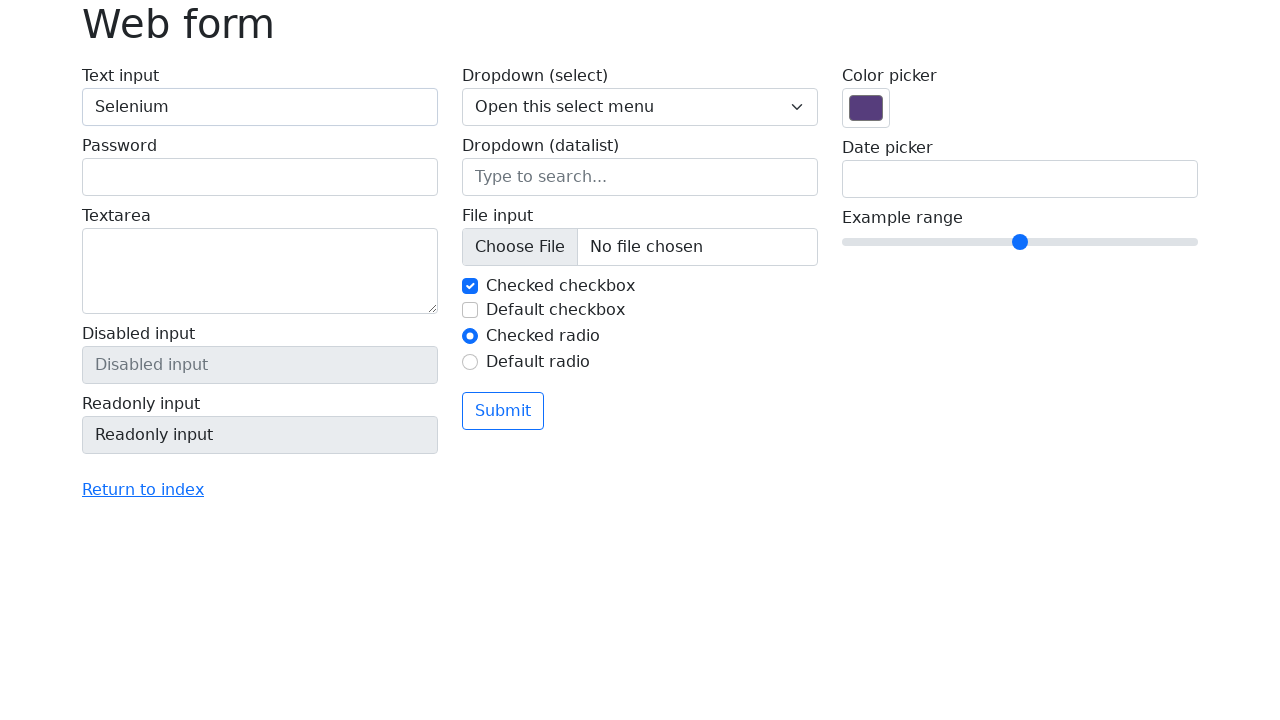

Clicked the submit button at (503, 411) on button
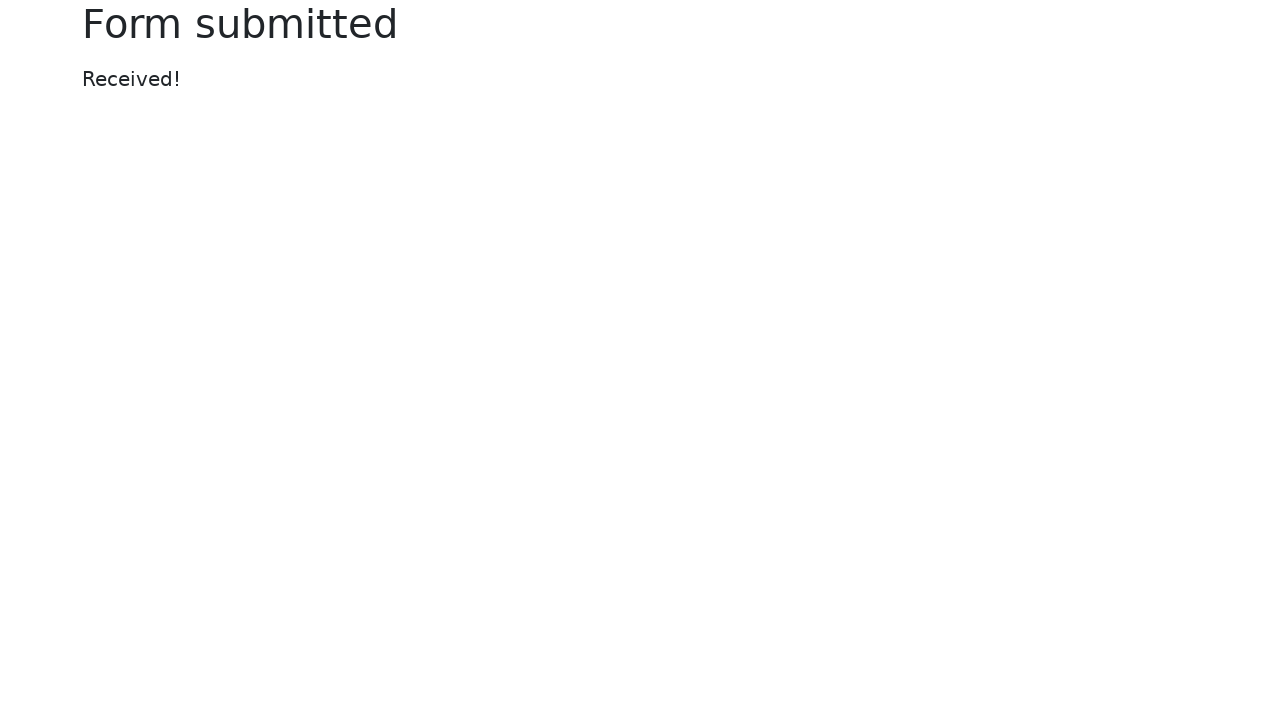

Success message appeared on the page
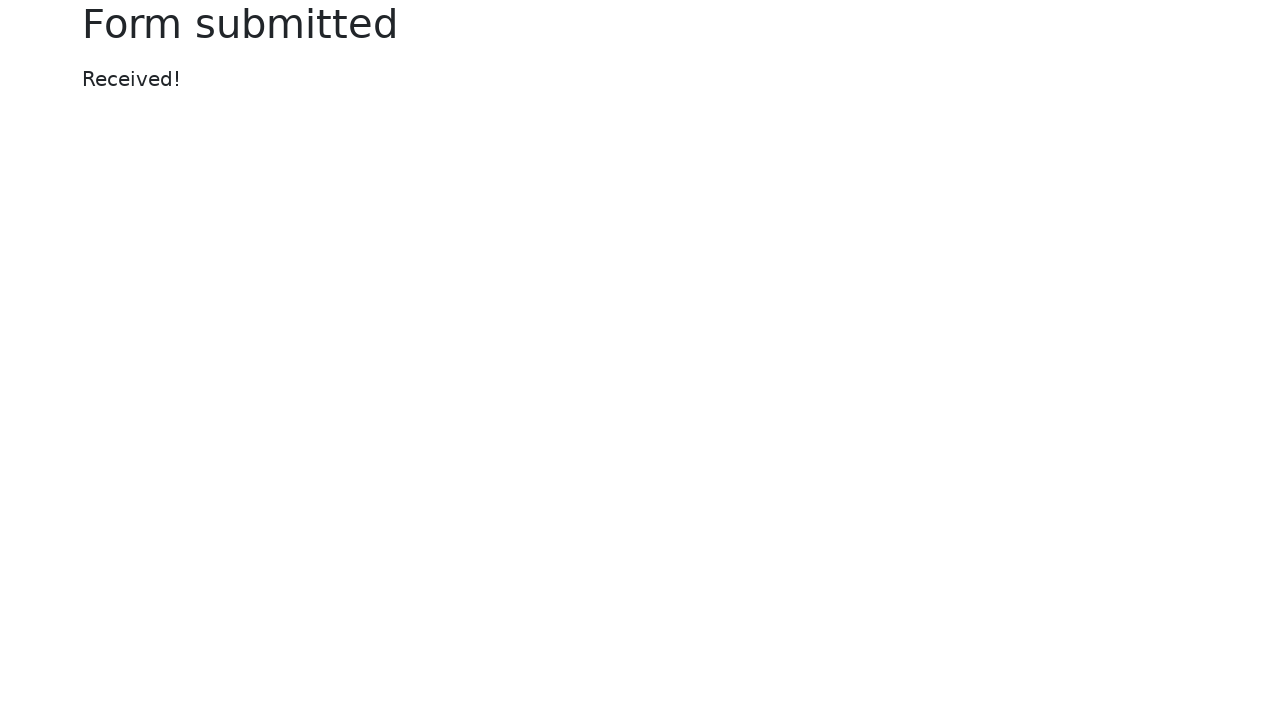

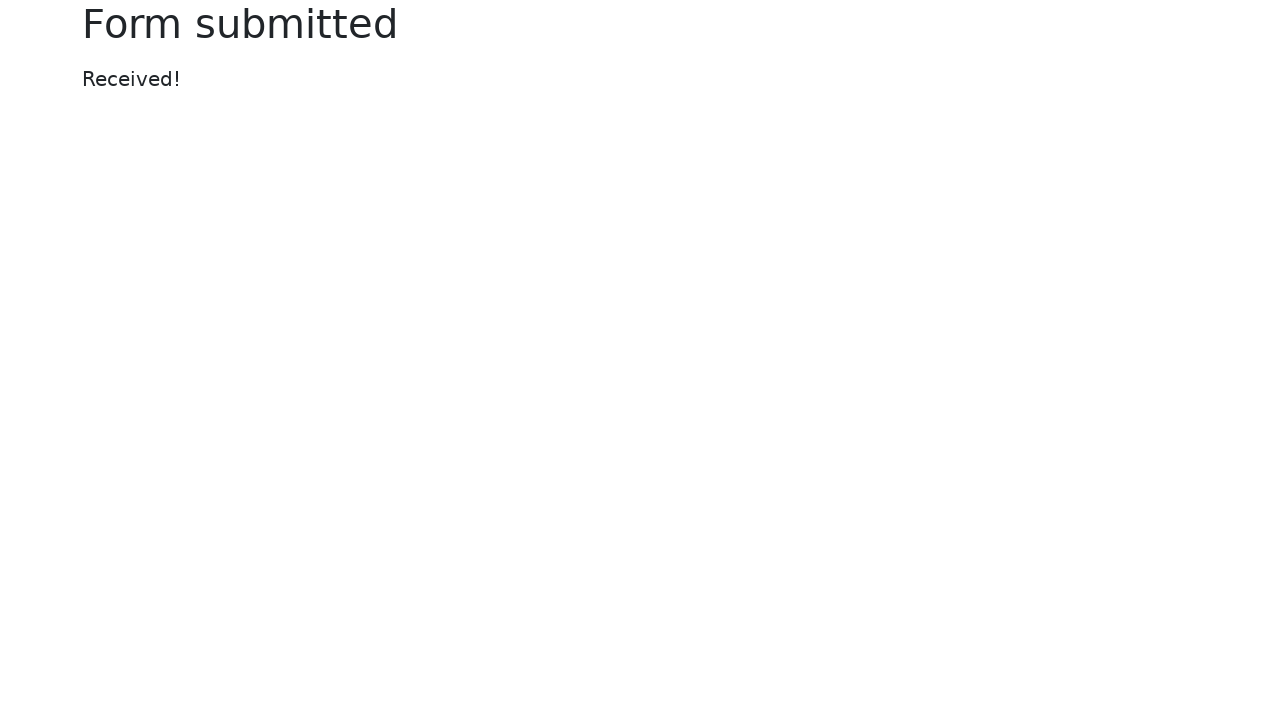